Verifies that the Getting Started page has an h1 header containing "Getting Started"

Starting URL: https://webdriver.io/docs/gettingstarted

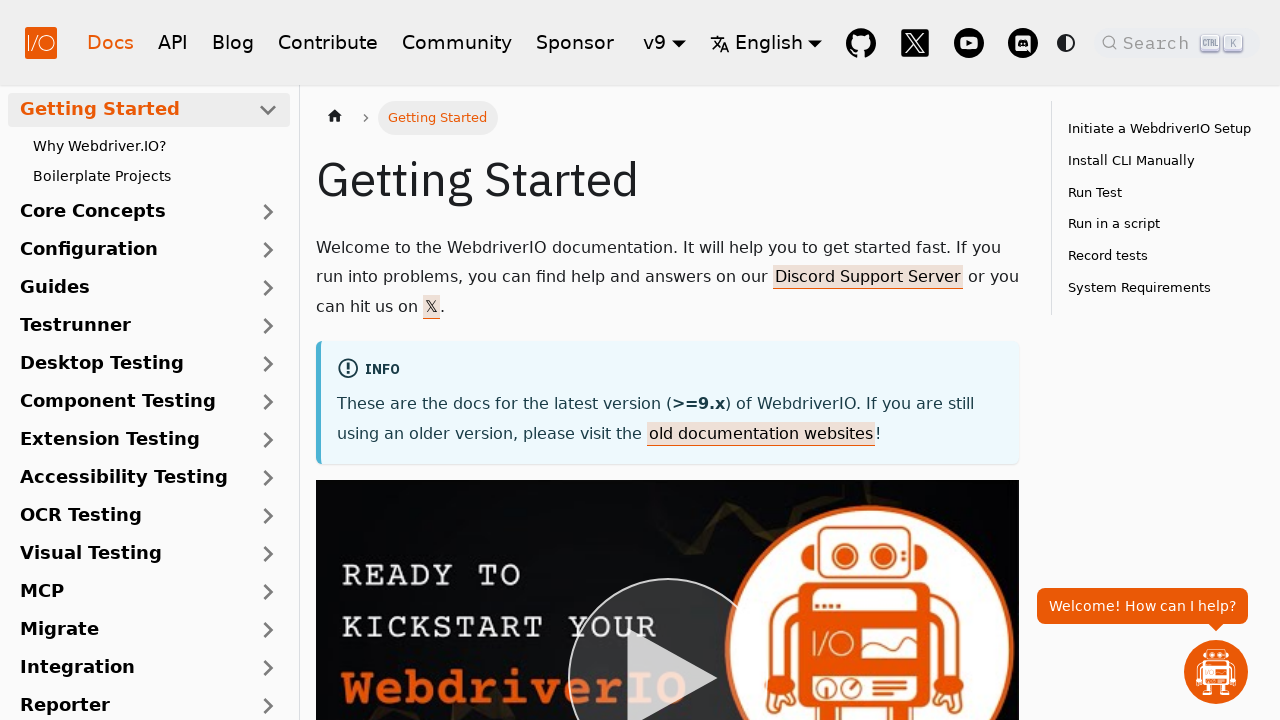

Located h1 header element
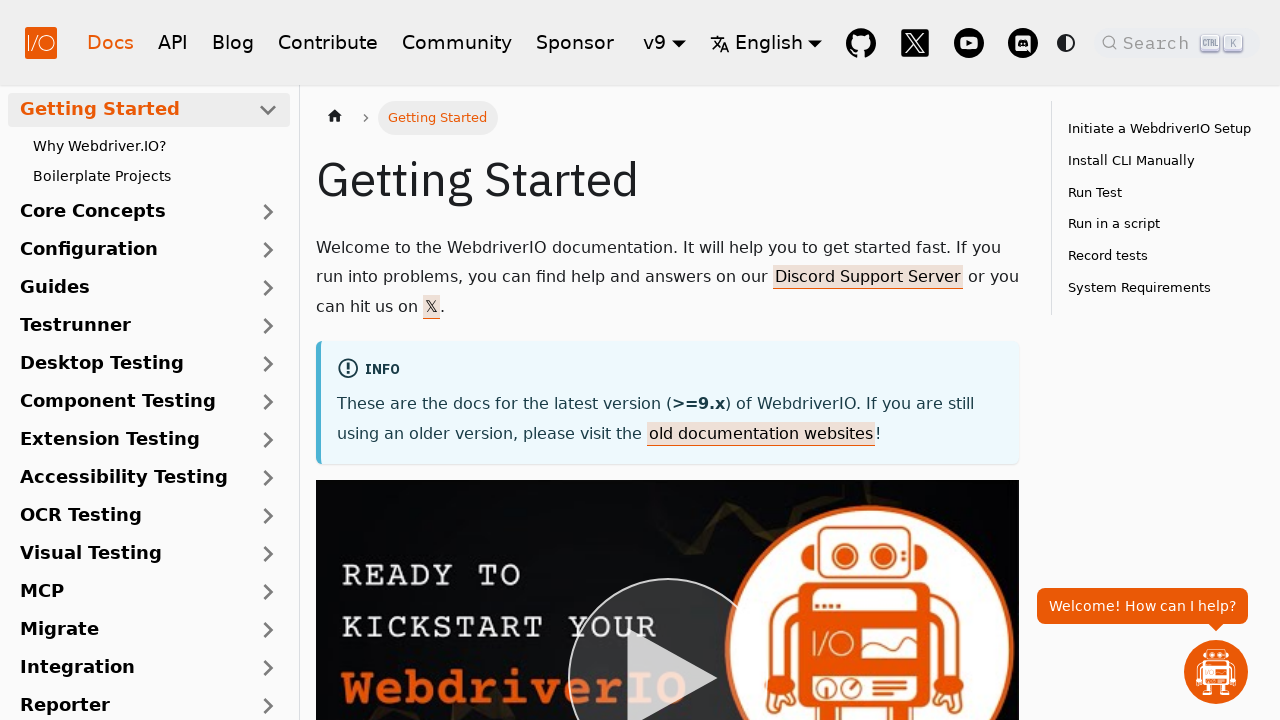

Waited for h1 header to become visible
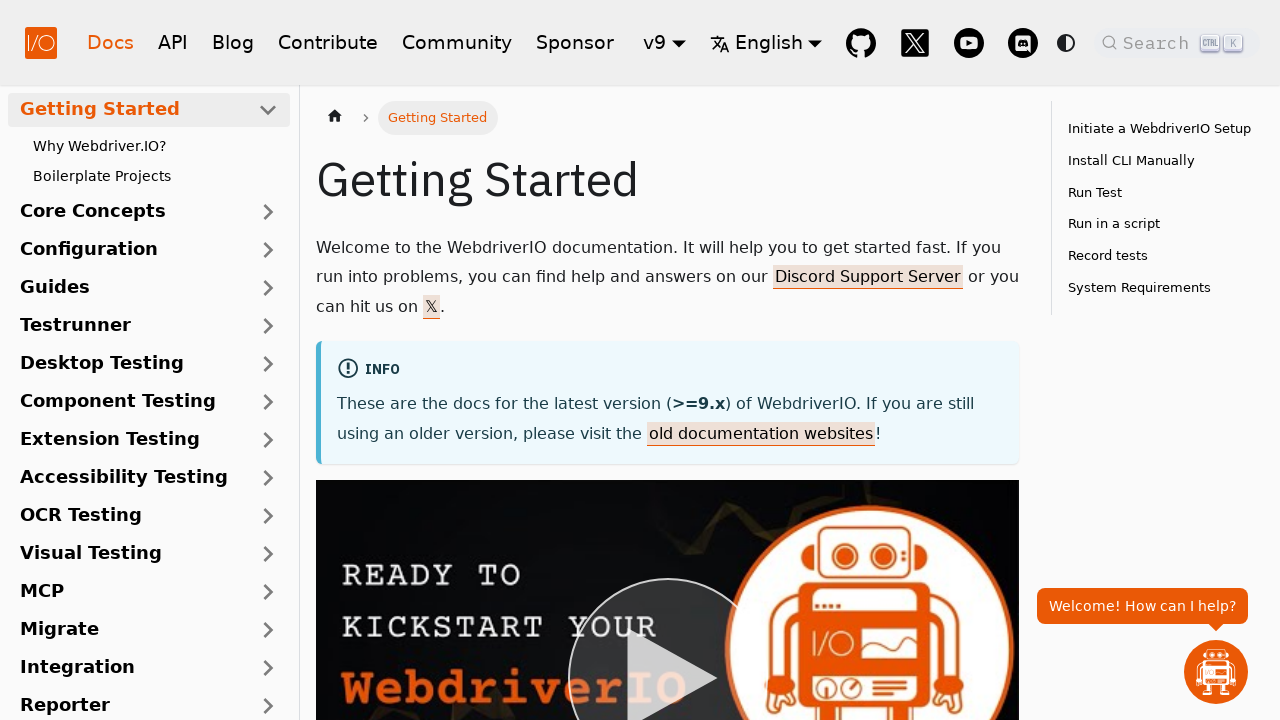

Verified h1 header contains 'Getting Started'
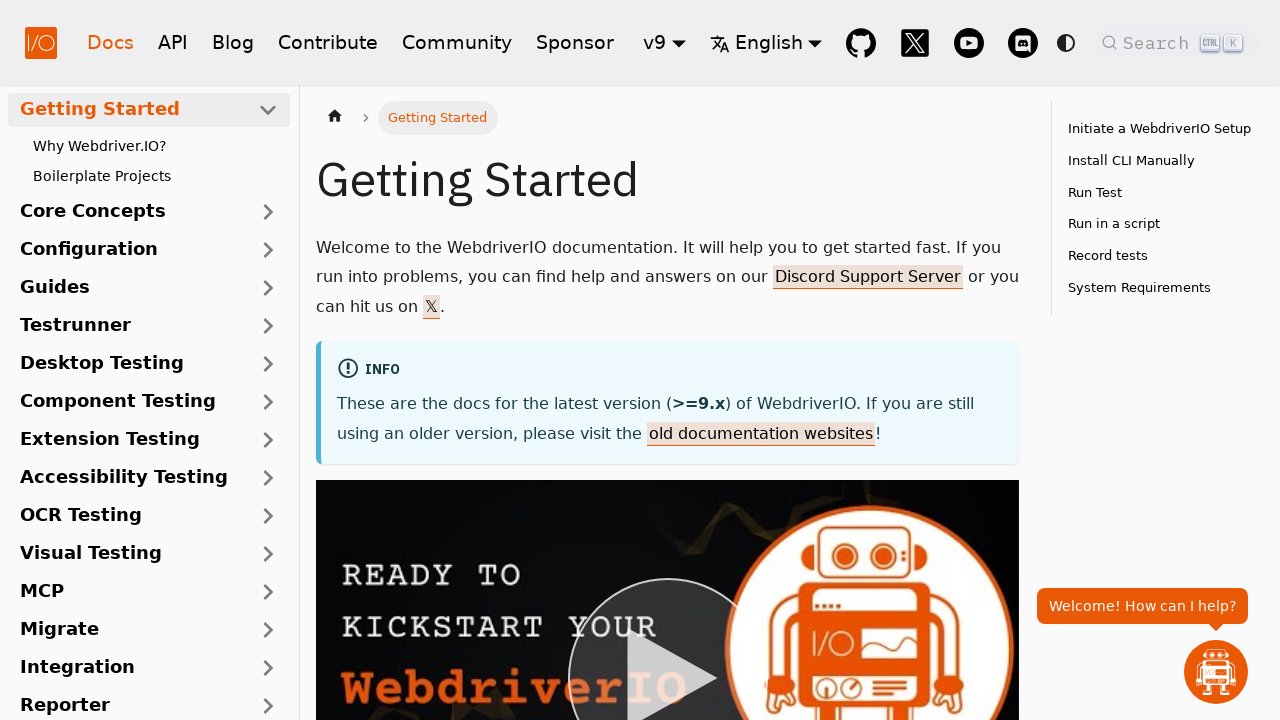

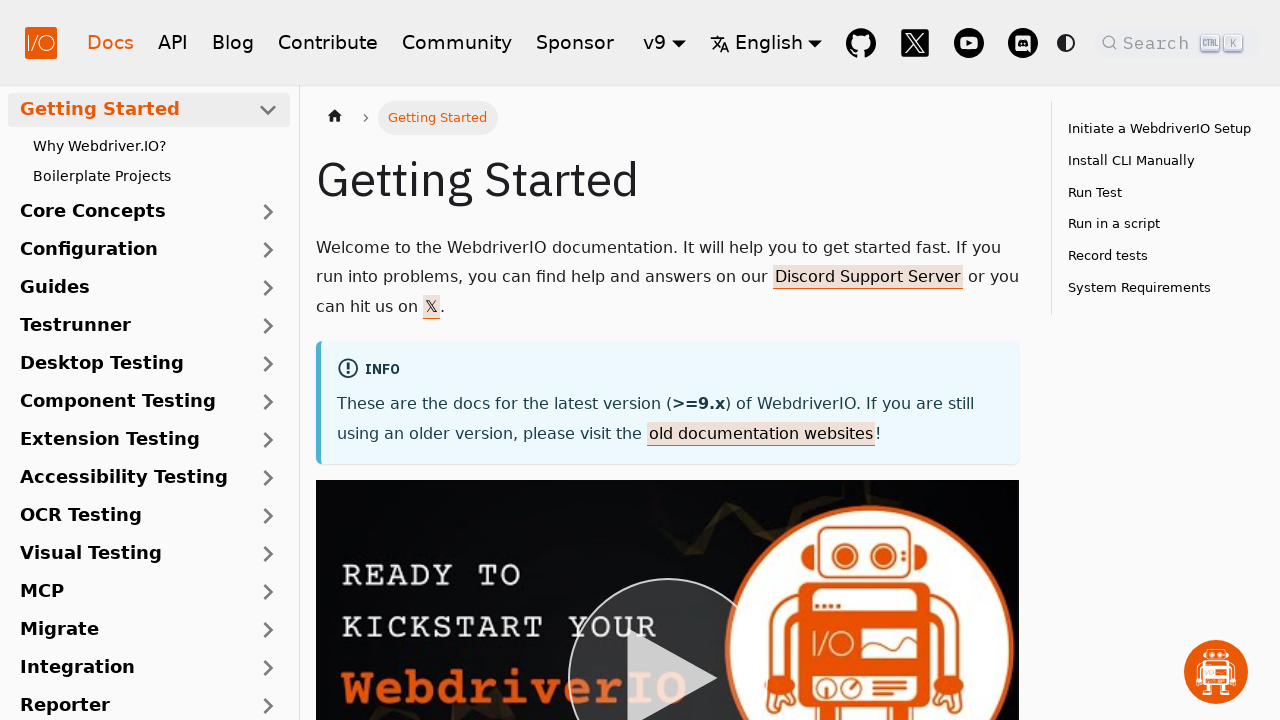